Tests registration form by filling in user details (name, email, phone, address) and verifying successful registration message

Starting URL: http://suninjuly.github.io/registration1.html

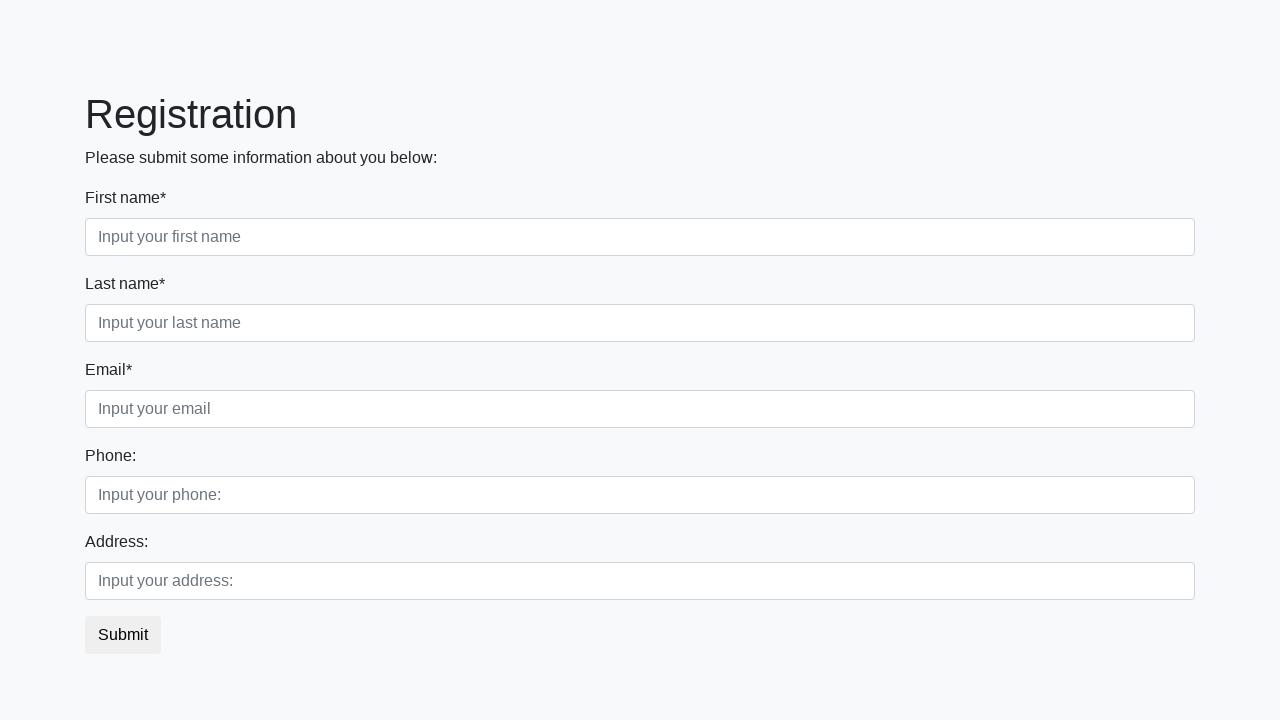

Filled first name field with 'Ivan' on input[placeholder='Input your first name']
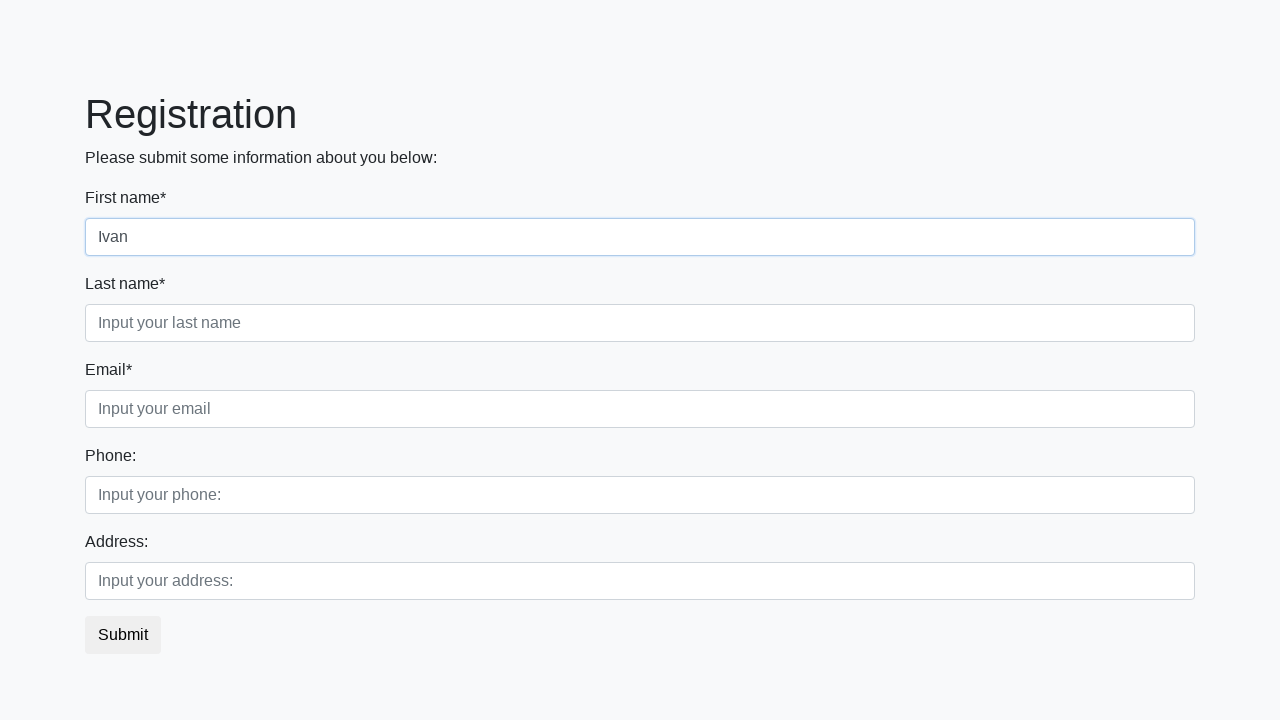

Filled last name field with 'Petrov' on input[placeholder='Input your last name']
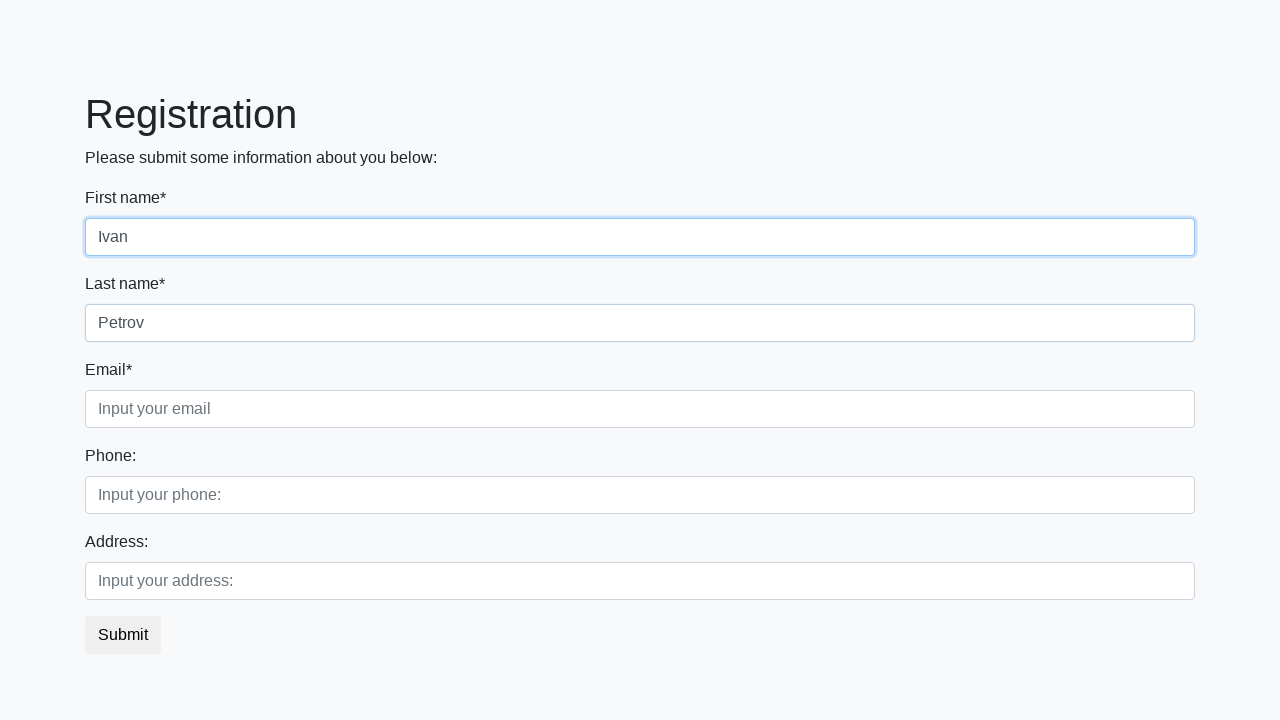

Filled email field with 'test@mail.com' on input[placeholder='Input your email']
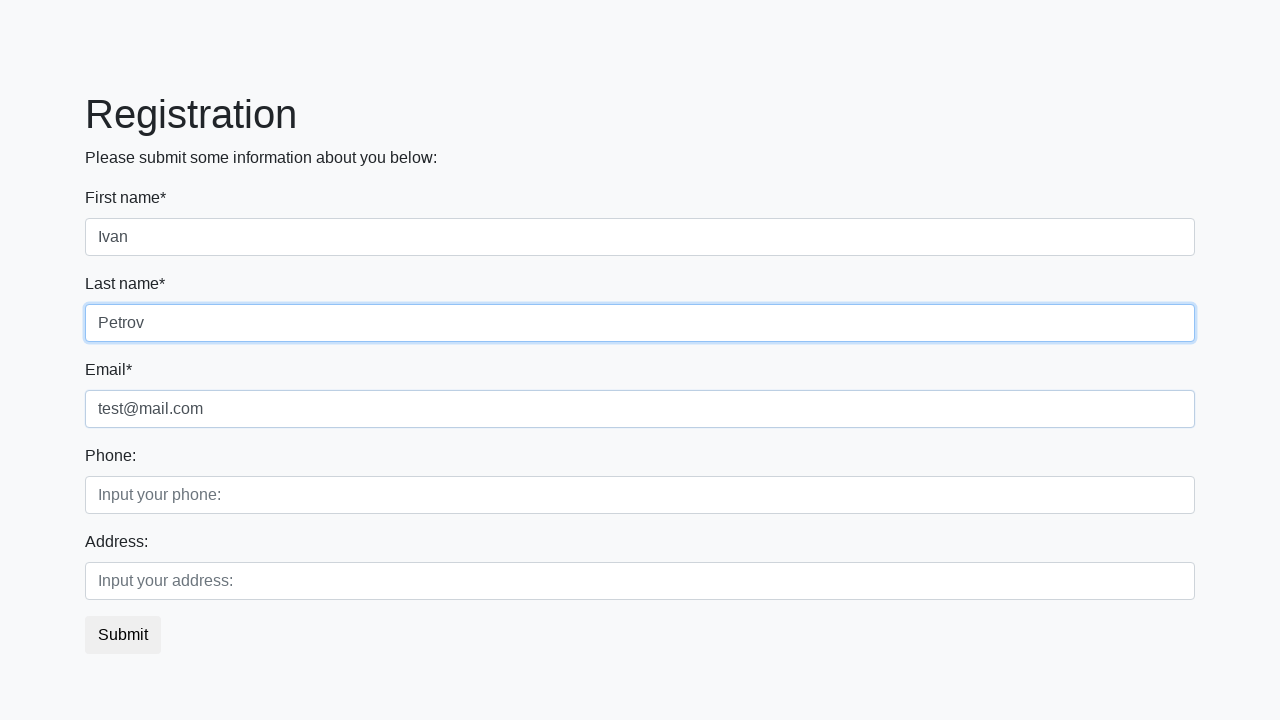

Filled phone field with '899999' on input[placeholder='Input your phone:']
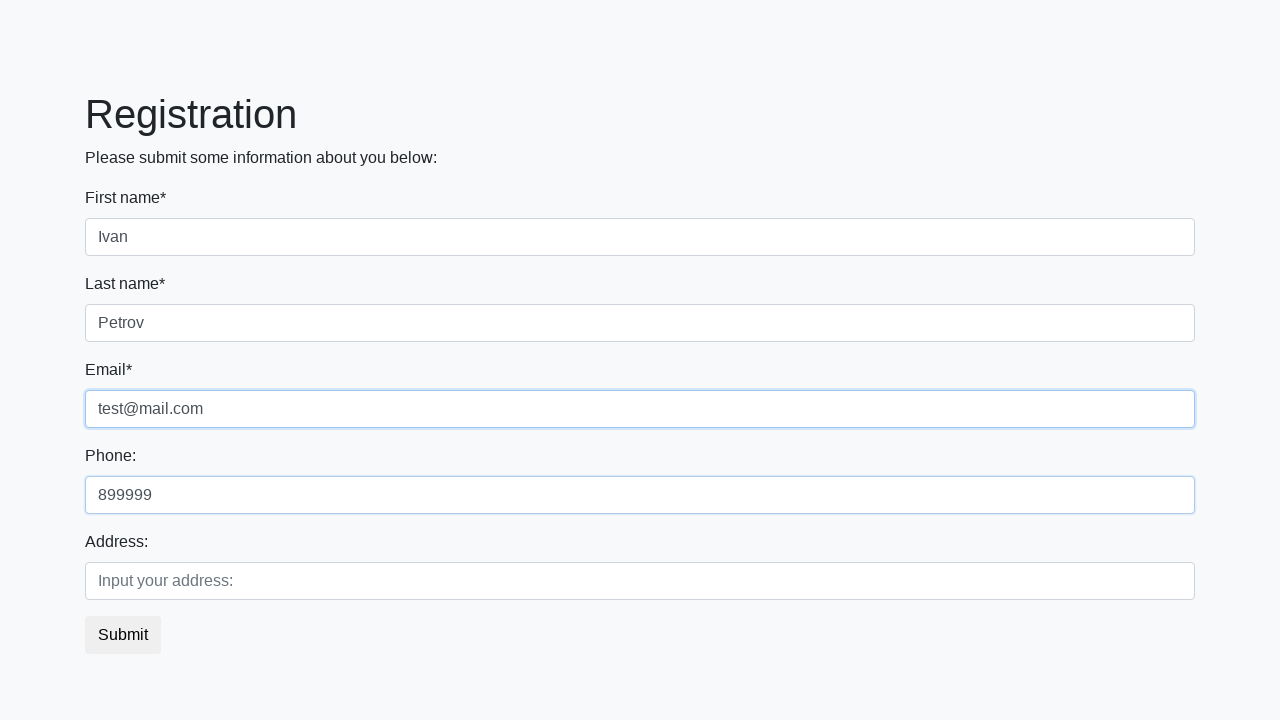

Filled address field with 'Moscow' on input[placeholder='Input your address:']
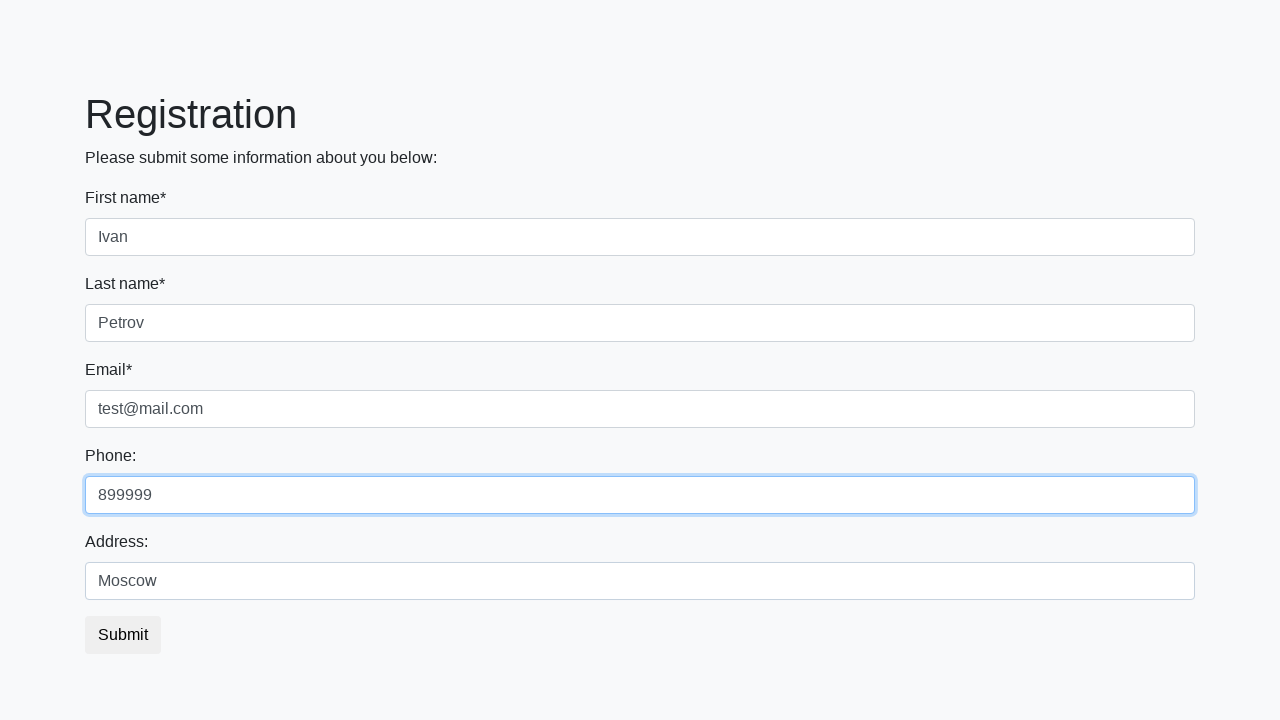

Clicked submit button to register at (123, 635) on button.btn
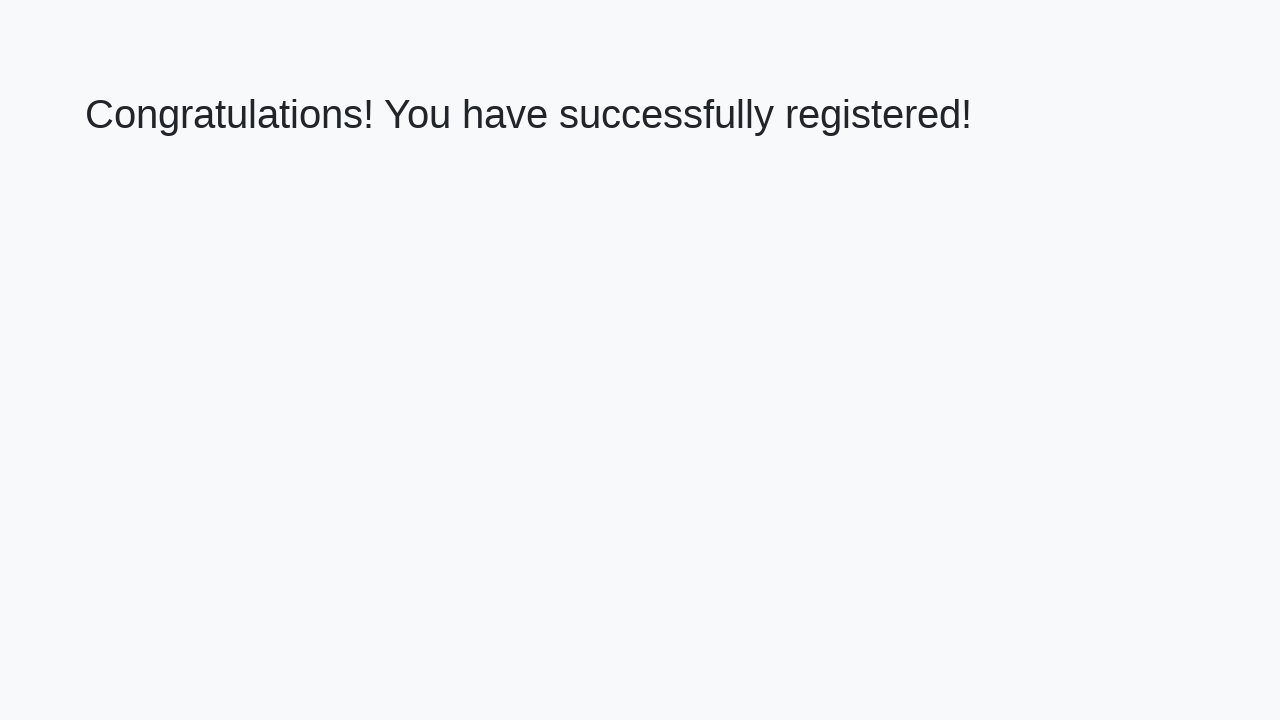

Success message heading loaded
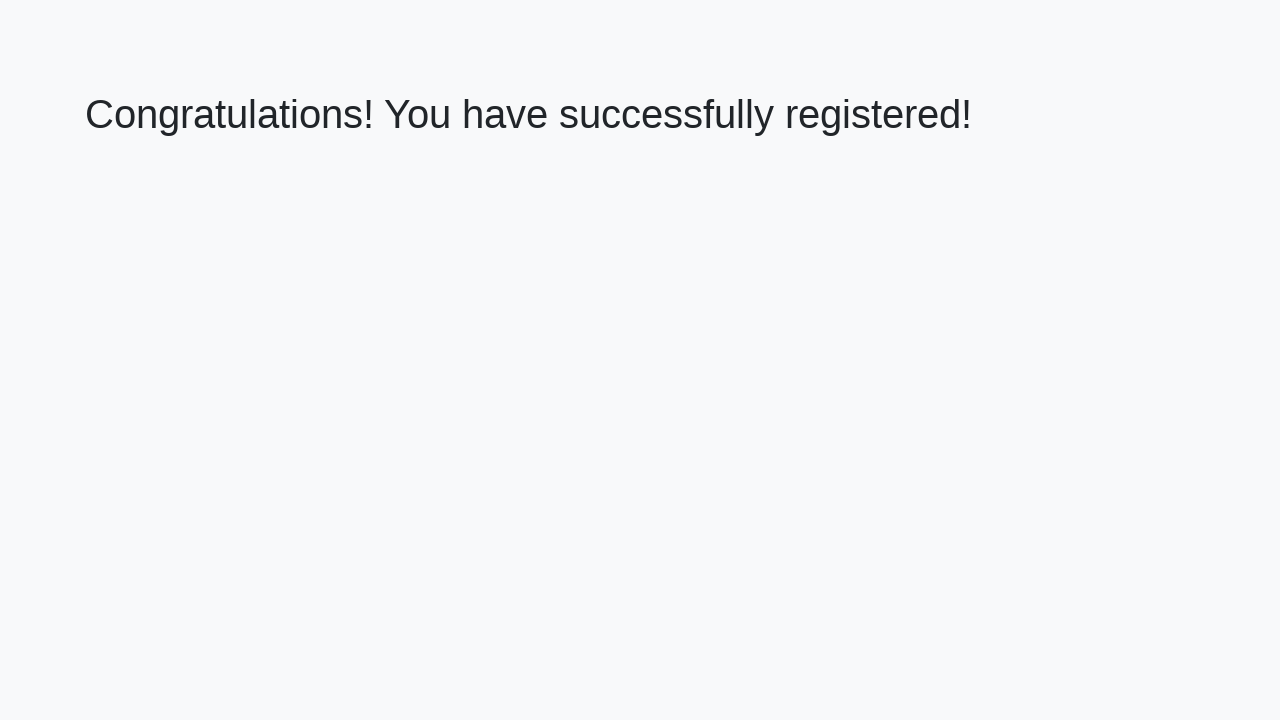

Retrieved success message: 'Congratulations! You have successfully registered!'
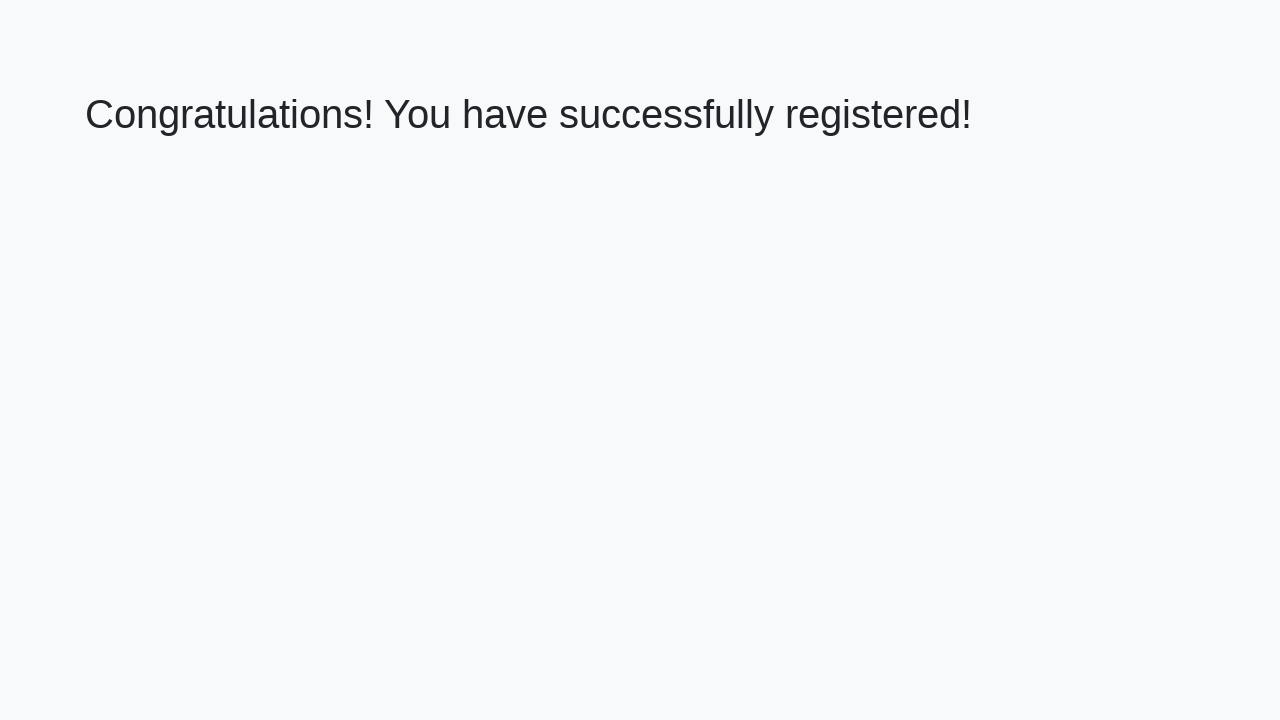

Verified registration success message matches expected text
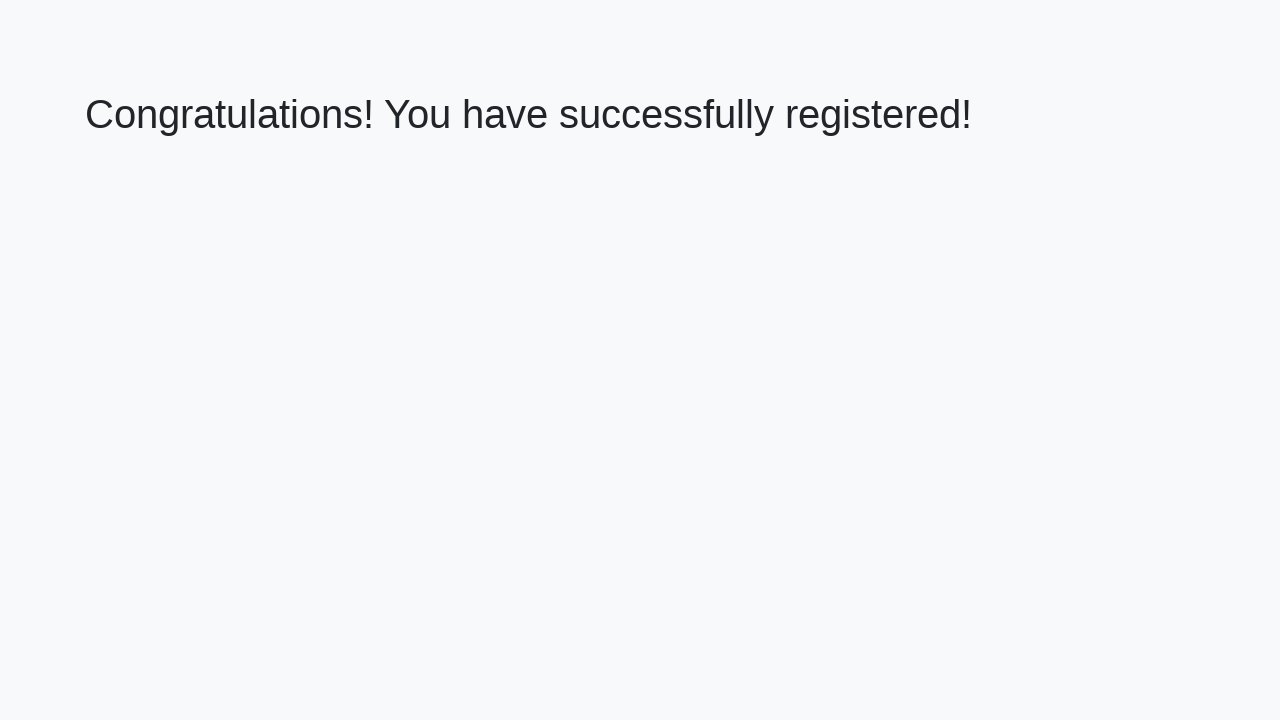

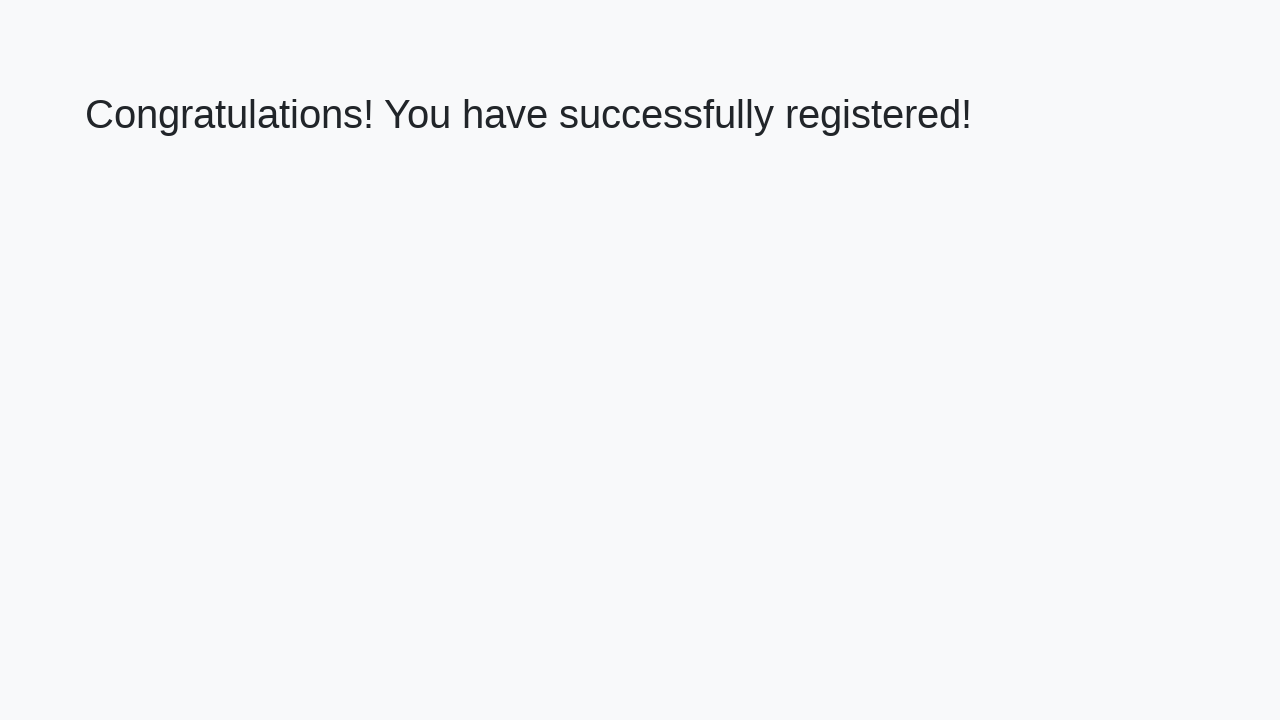